Tests browser notification popup functionality by clicking a button that triggers a notification request

Starting URL: https://demoapps.qspiders.com/ui/browserNot?sublist=0

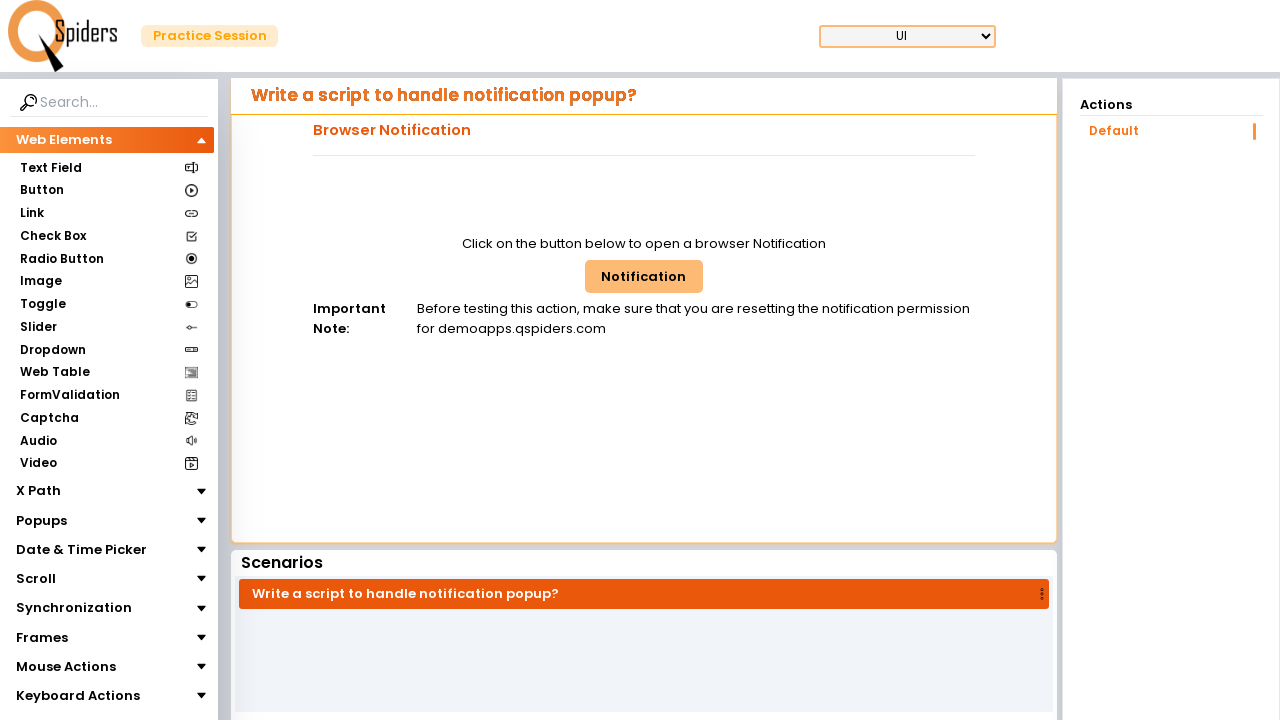

Navigated to browser notification test page
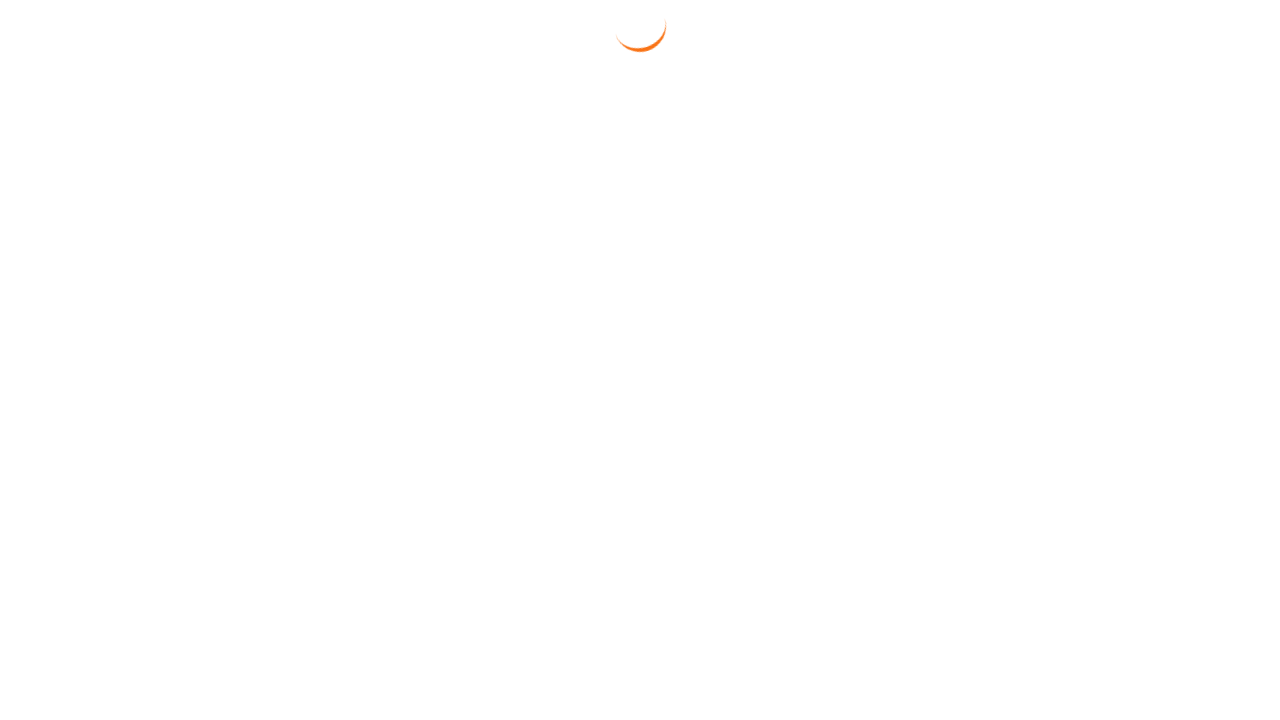

Clicked button to trigger browser notification popup at (644, 276) on #browNotButton
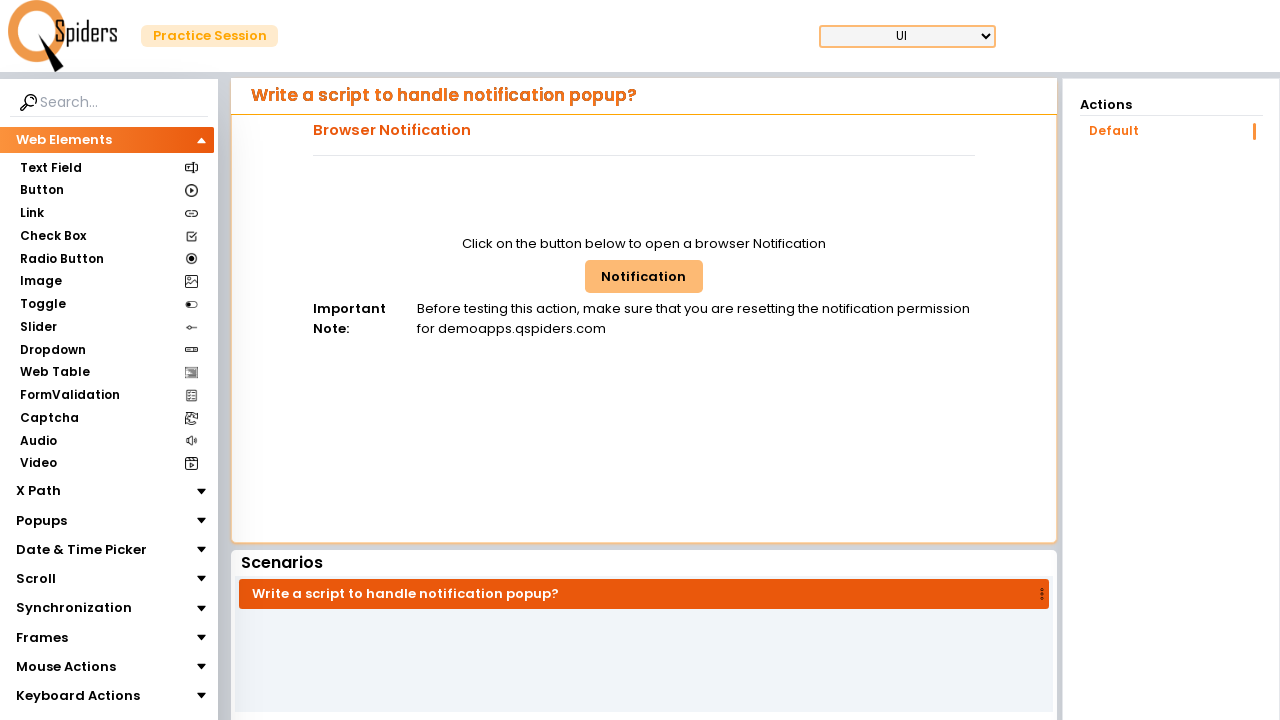

Waited 2 seconds for notification popup to appear
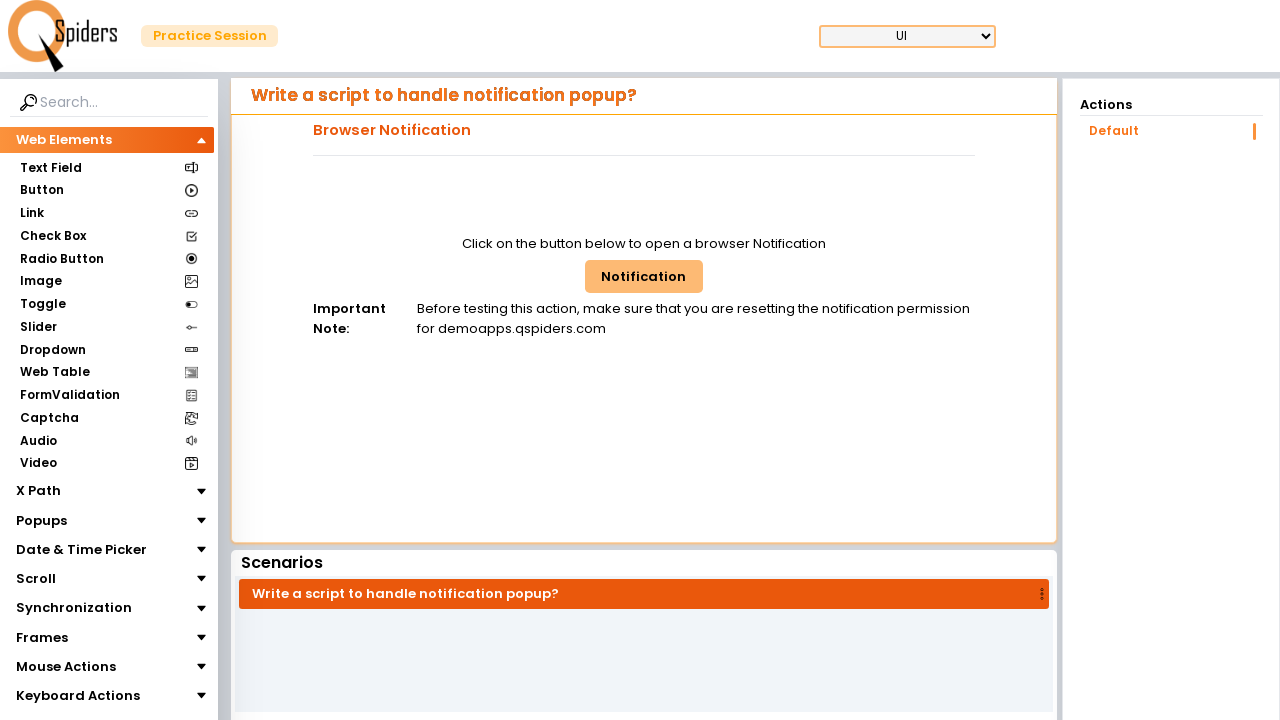

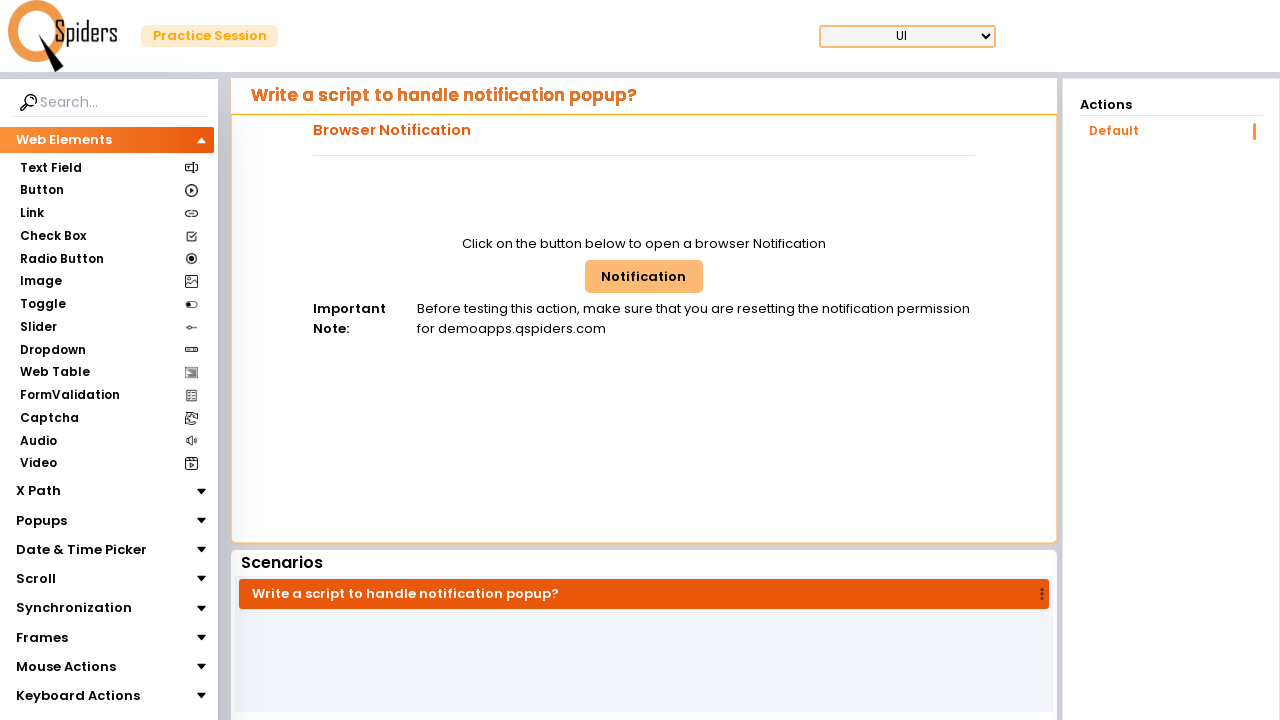